Navigates to a registration page and verifies that links are present on the page by waiting for anchor elements to load.

Starting URL: https://www.durgasoft.com/registration.asp

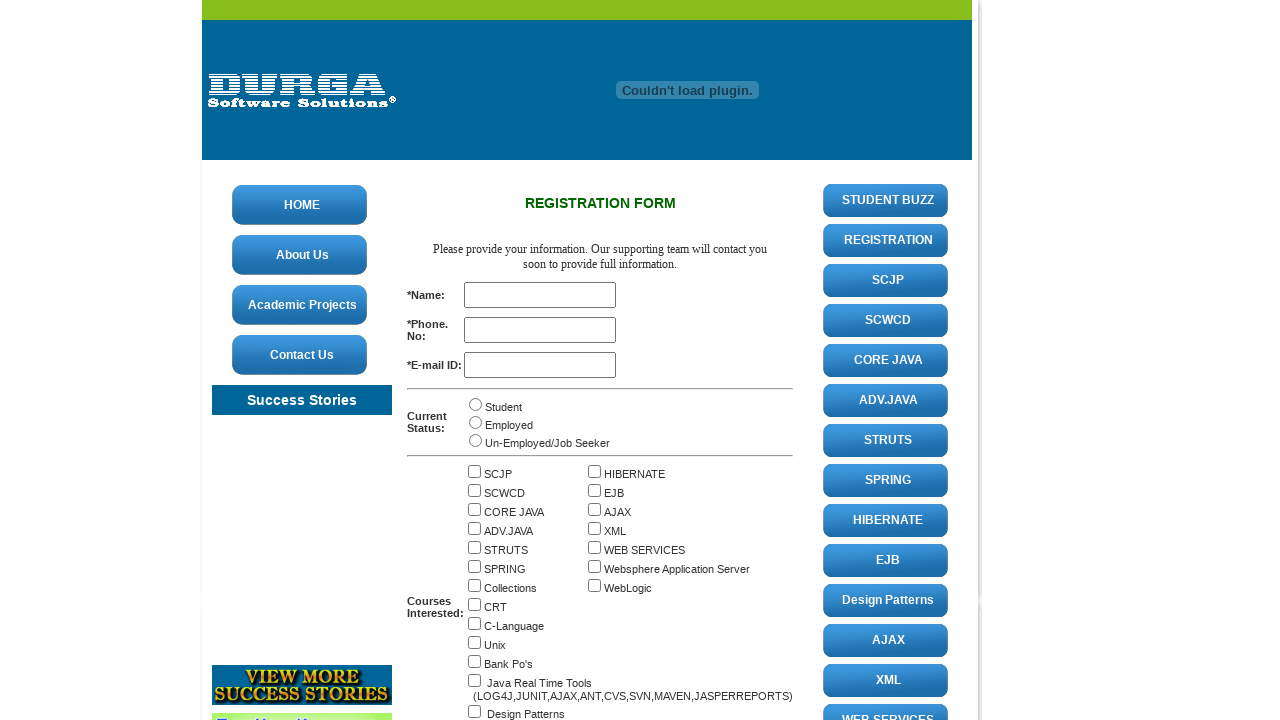

Waited for anchor elements to load on registration page
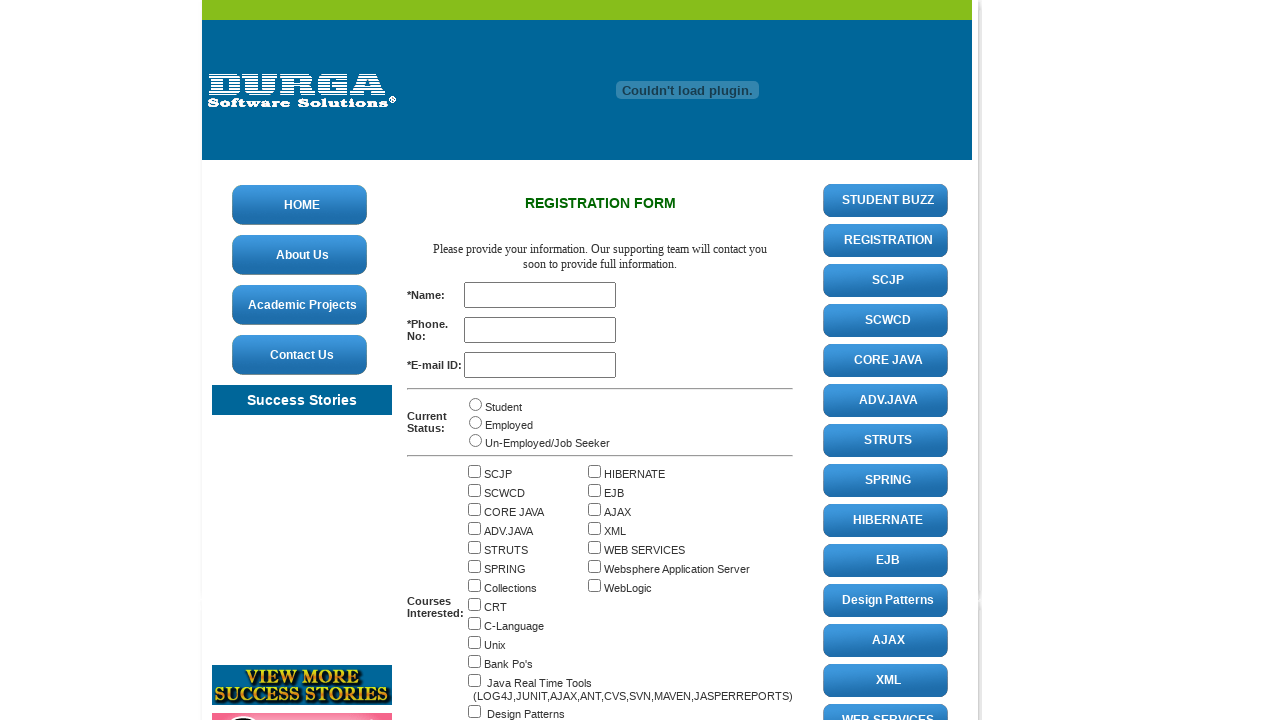

Located all anchor elements on the page
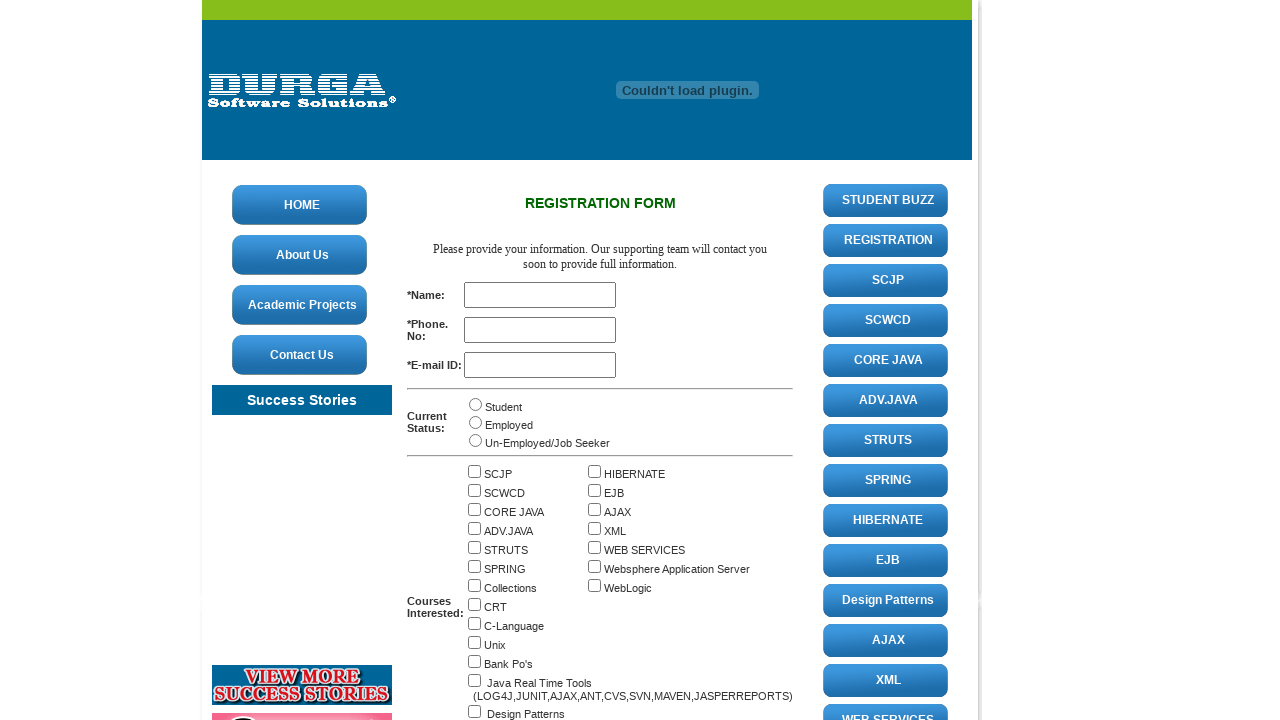

Verified first link is visible on the page
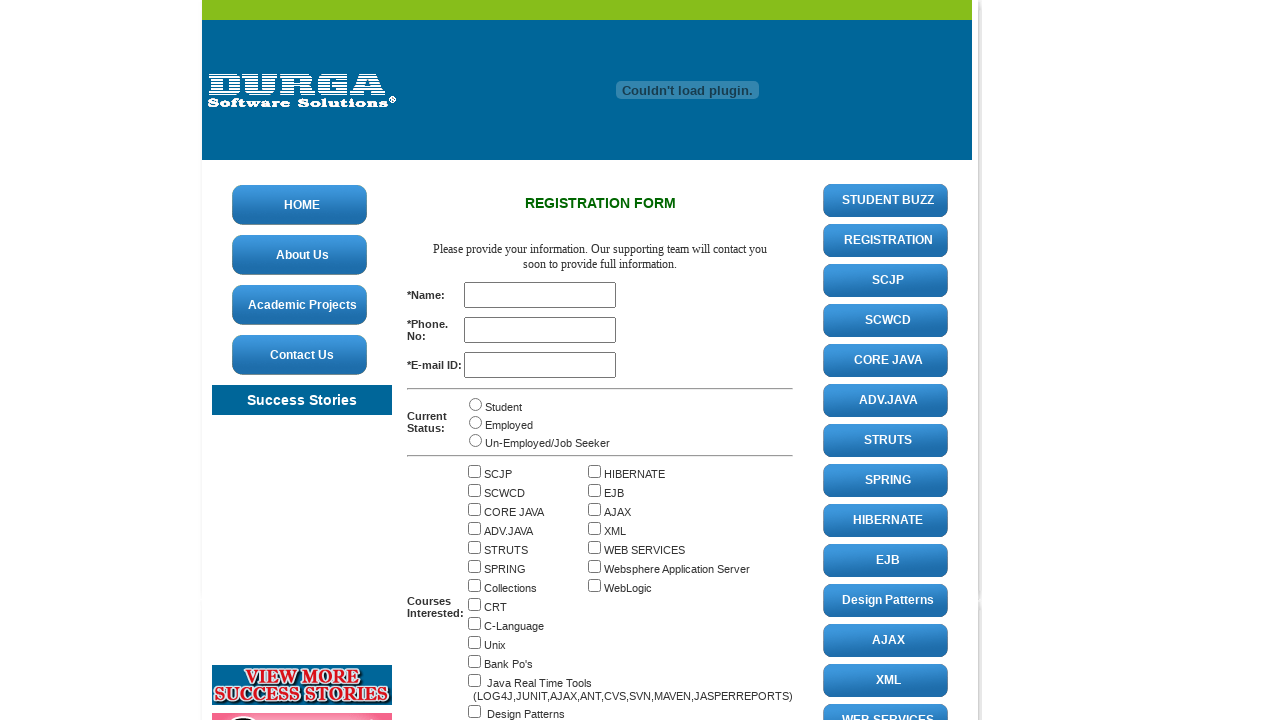

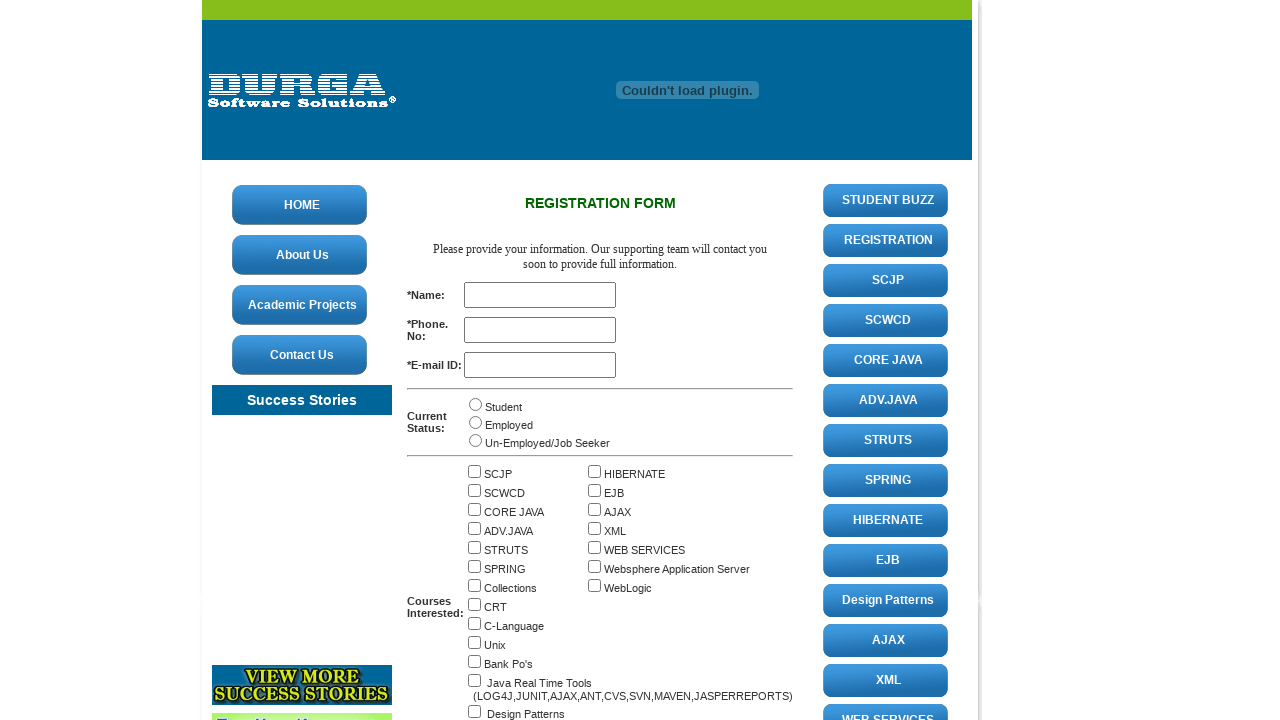